Tests confirm box alert by clicking confirm button and accepting the dialog.

Starting URL: https://demoqa.com/alerts

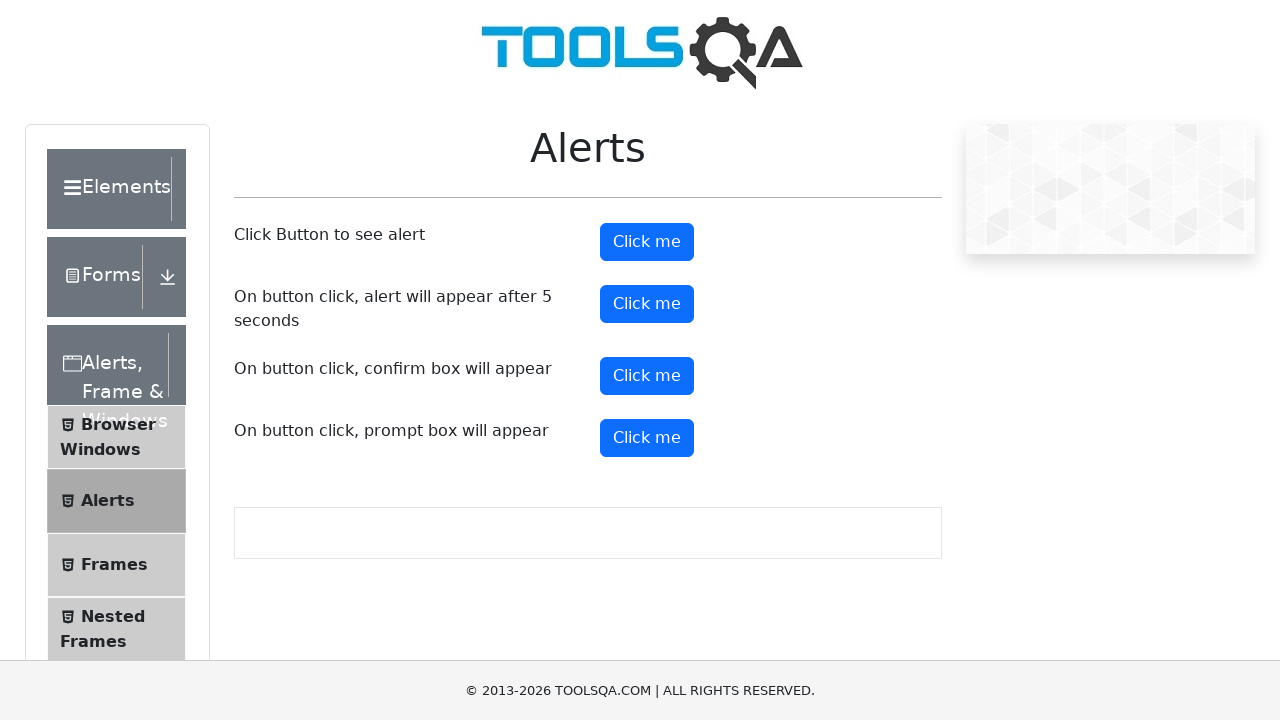

Set up dialog handler to accept confirm box
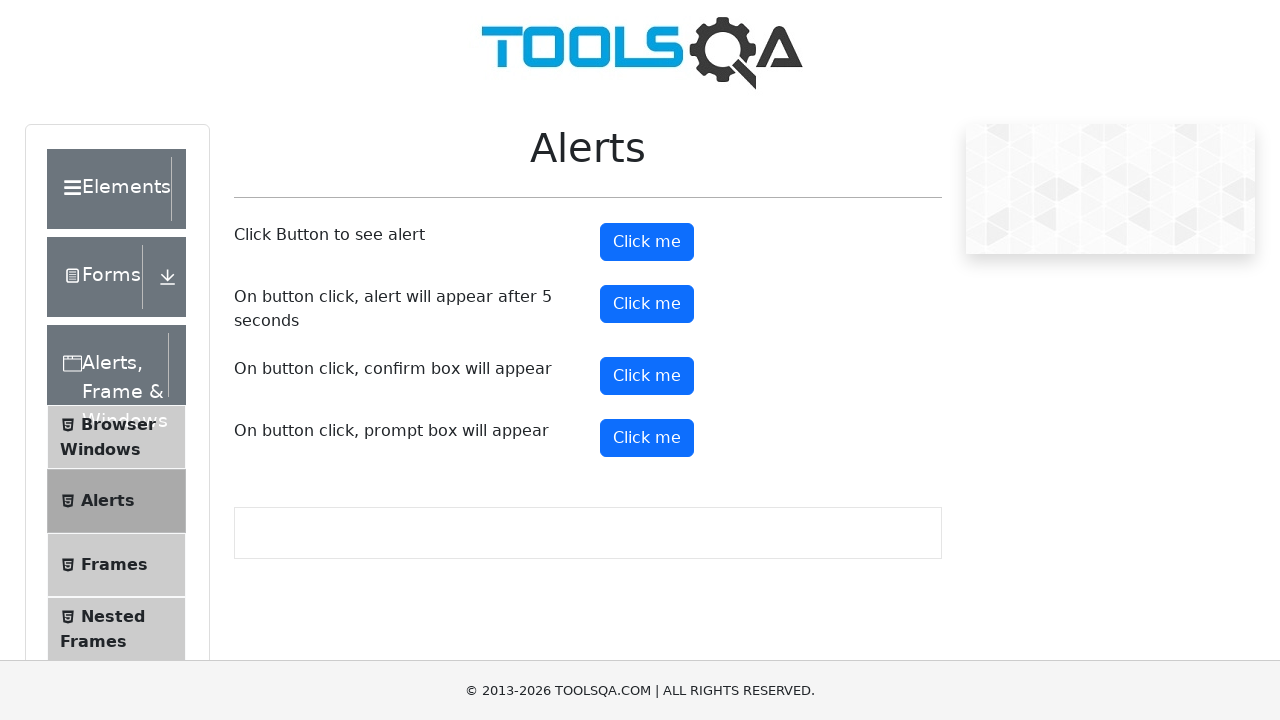

Clicked confirm button to trigger confirm box alert at (647, 376) on #confirmButton
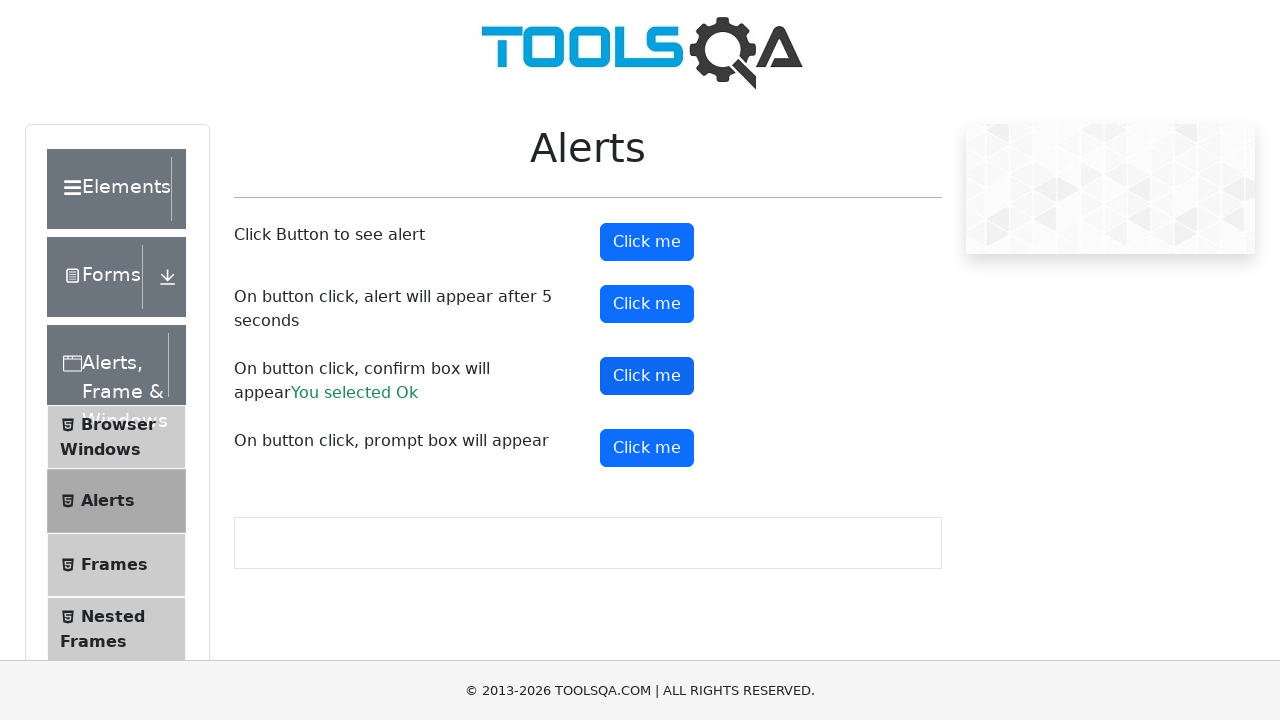

Confirm result message appeared after accepting dialog
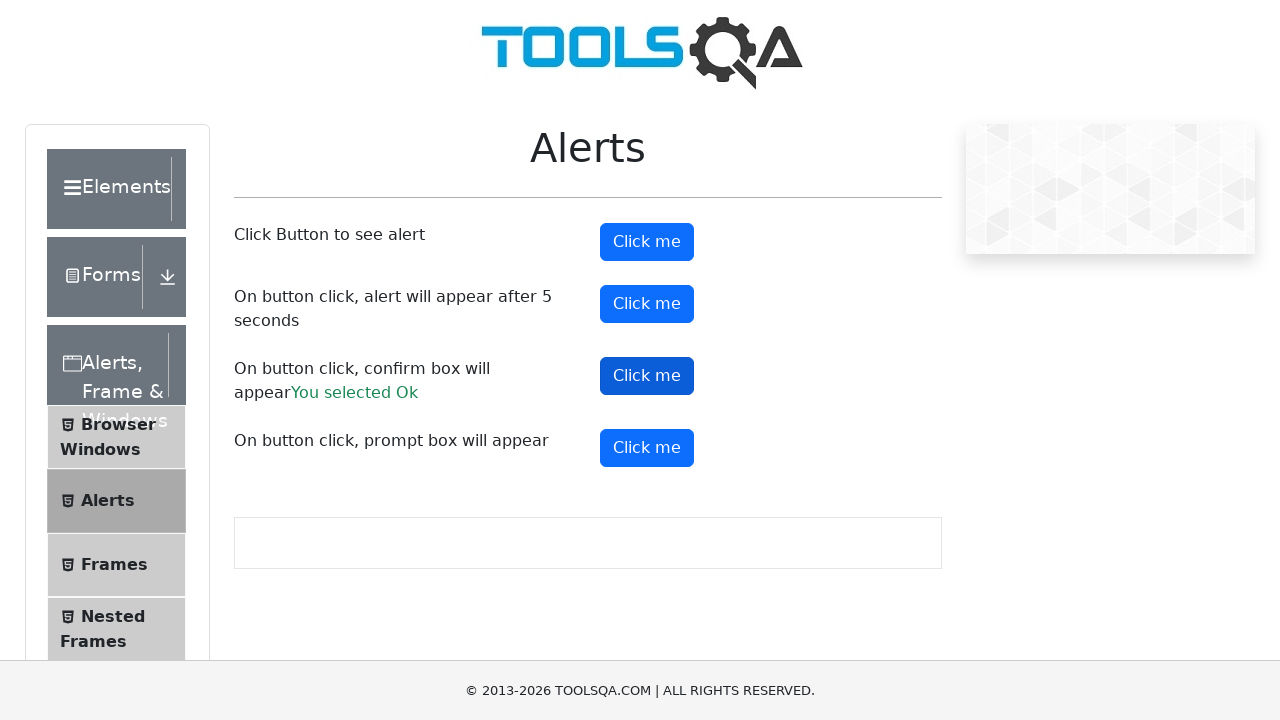

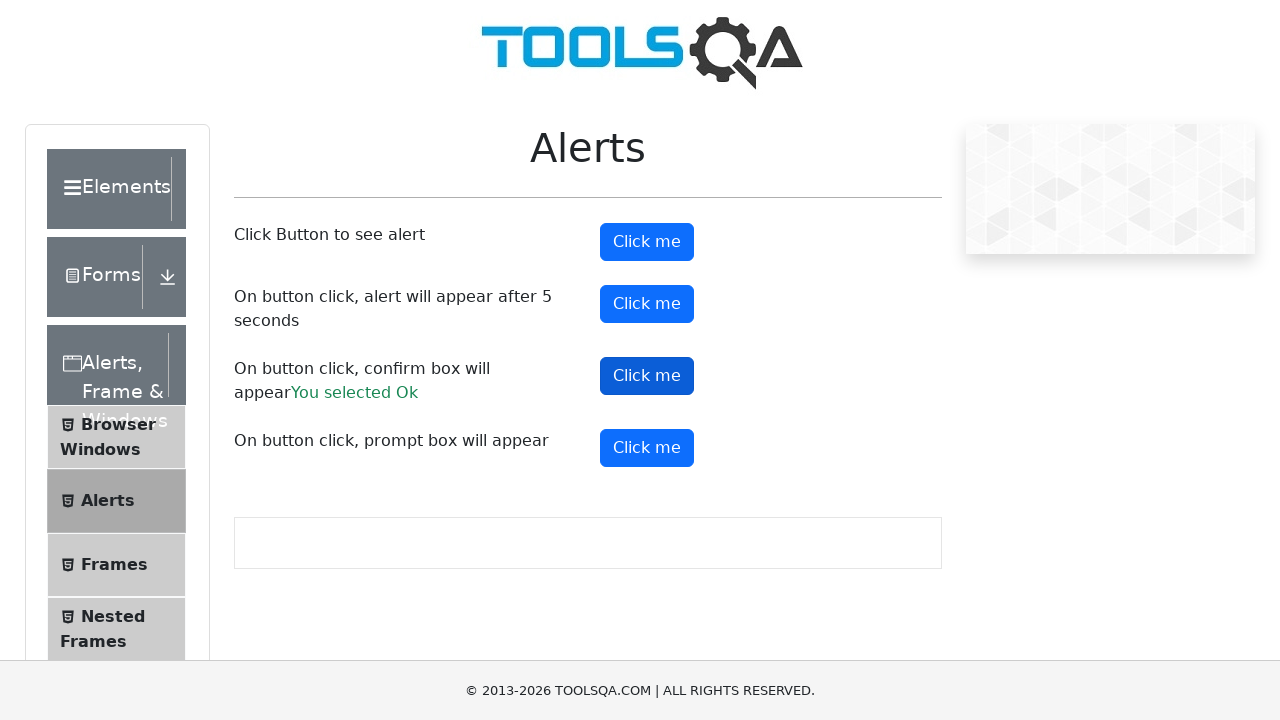